Tests calendar date picker functionality by selecting a specific date and validating the input values

Starting URL: https://rahulshettyacademy.com/seleniumPractise/#/offers

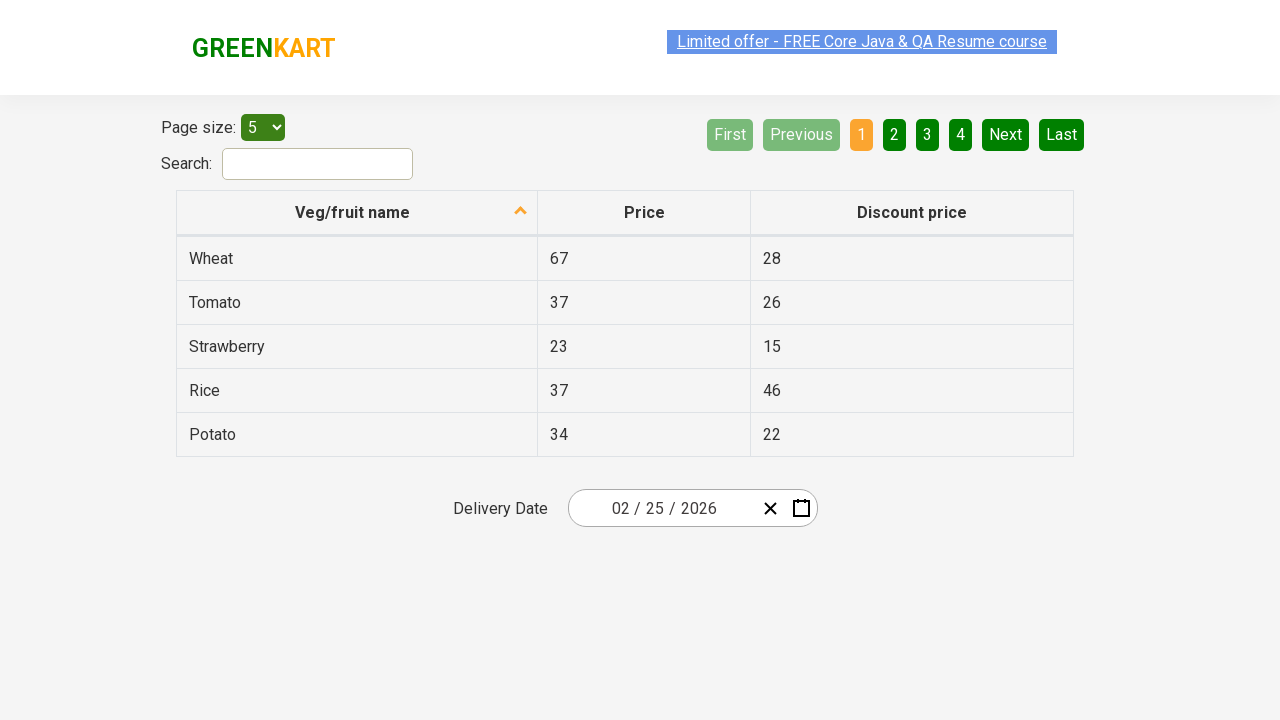

Clicked date picker input group to open calendar at (662, 508) on .react-date-picker__inputGroup
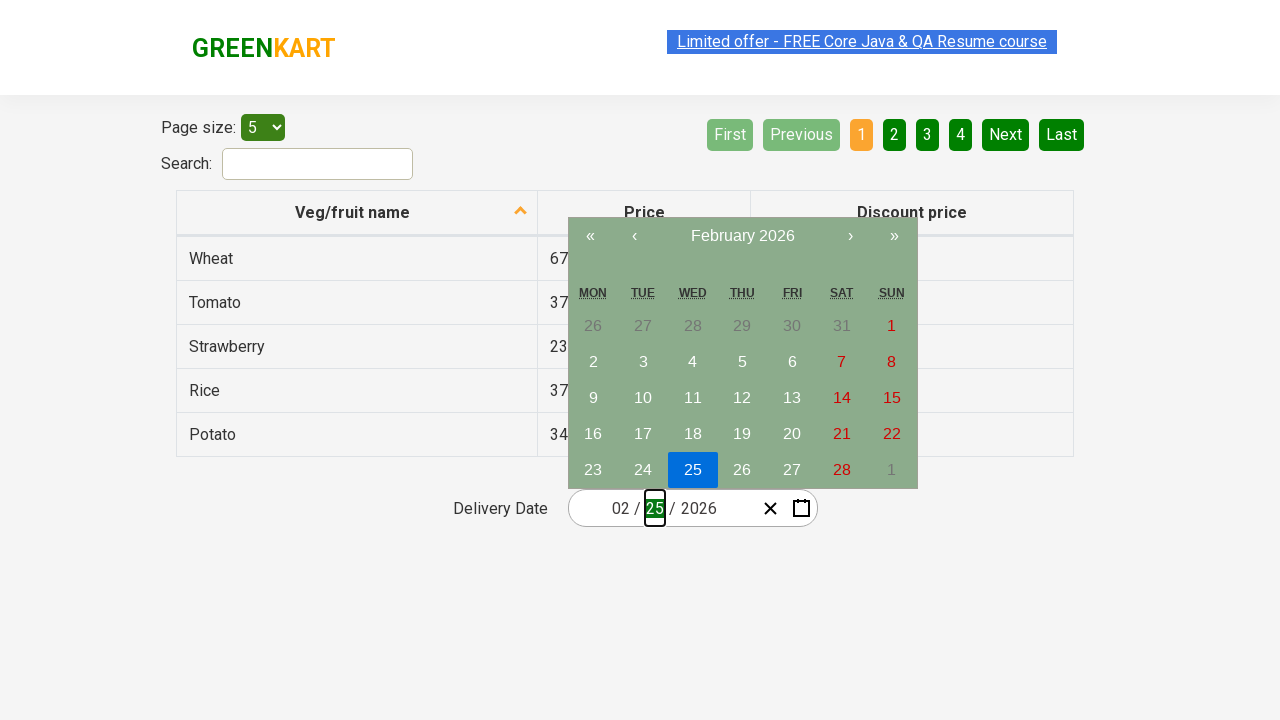

Clicked navigation label to navigate to month view at (742, 236) on .react-calendar__navigation__label
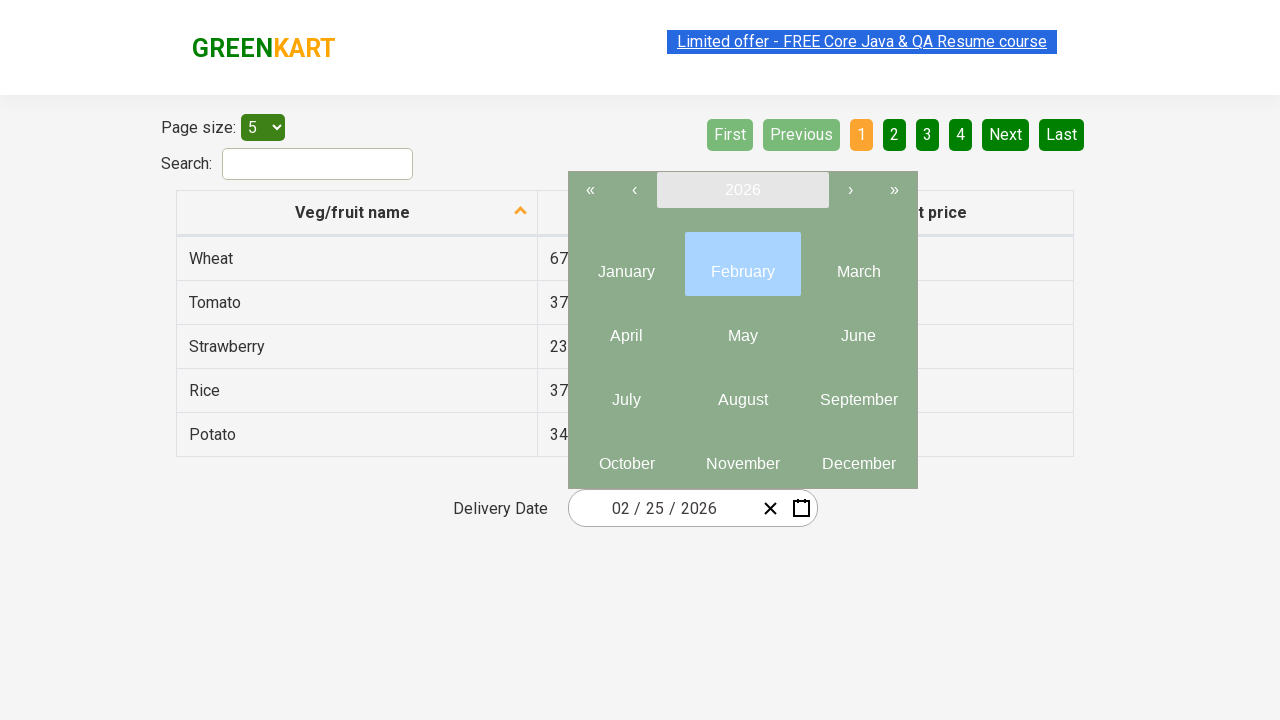

Clicked navigation label again to navigate to year view at (742, 190) on .react-calendar__navigation__label
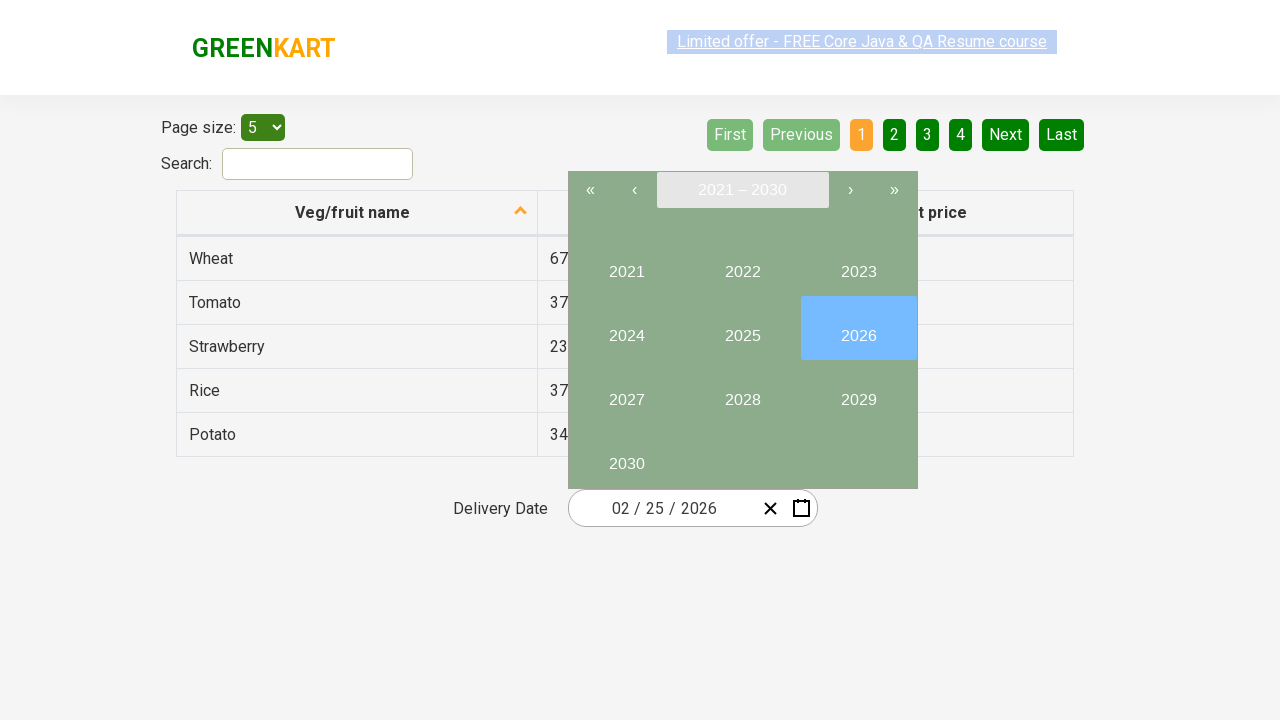

Selected year 2027 from year picker at (626, 392) on internal:text="2027"i
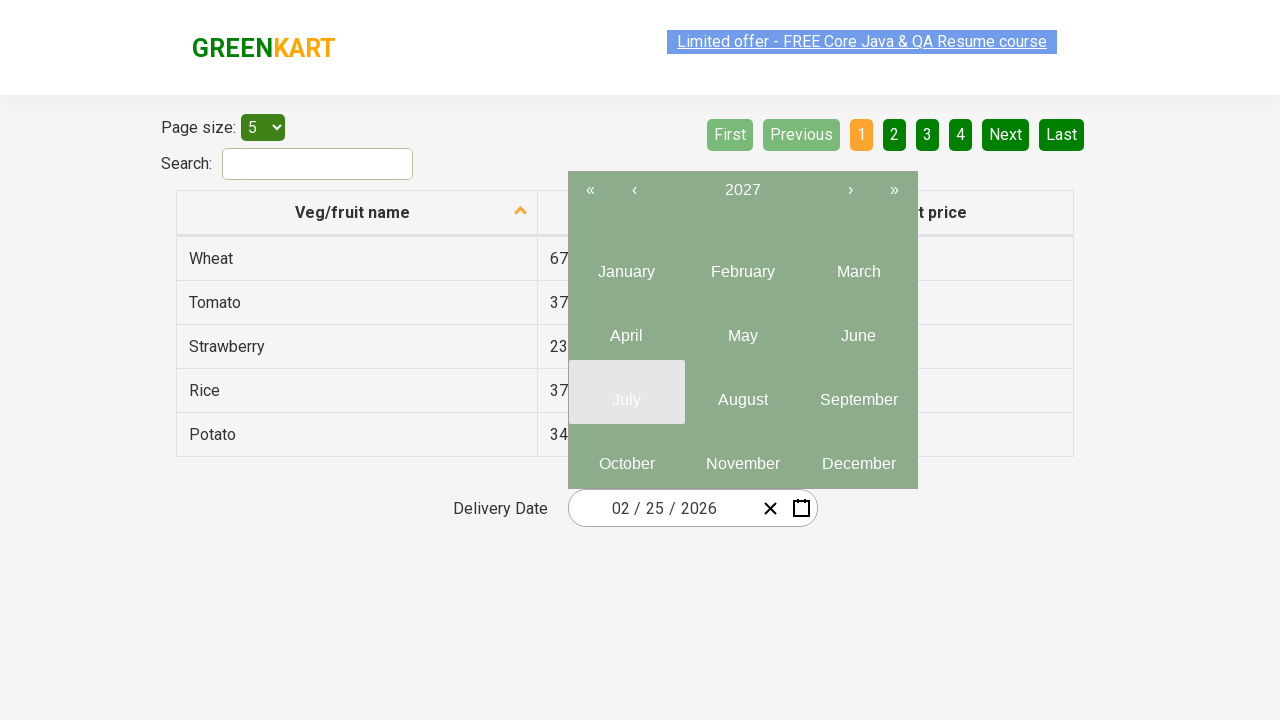

Selected month 6 (June) from month picker at (858, 328) on .react-calendar__year-view__months__month >> nth=5
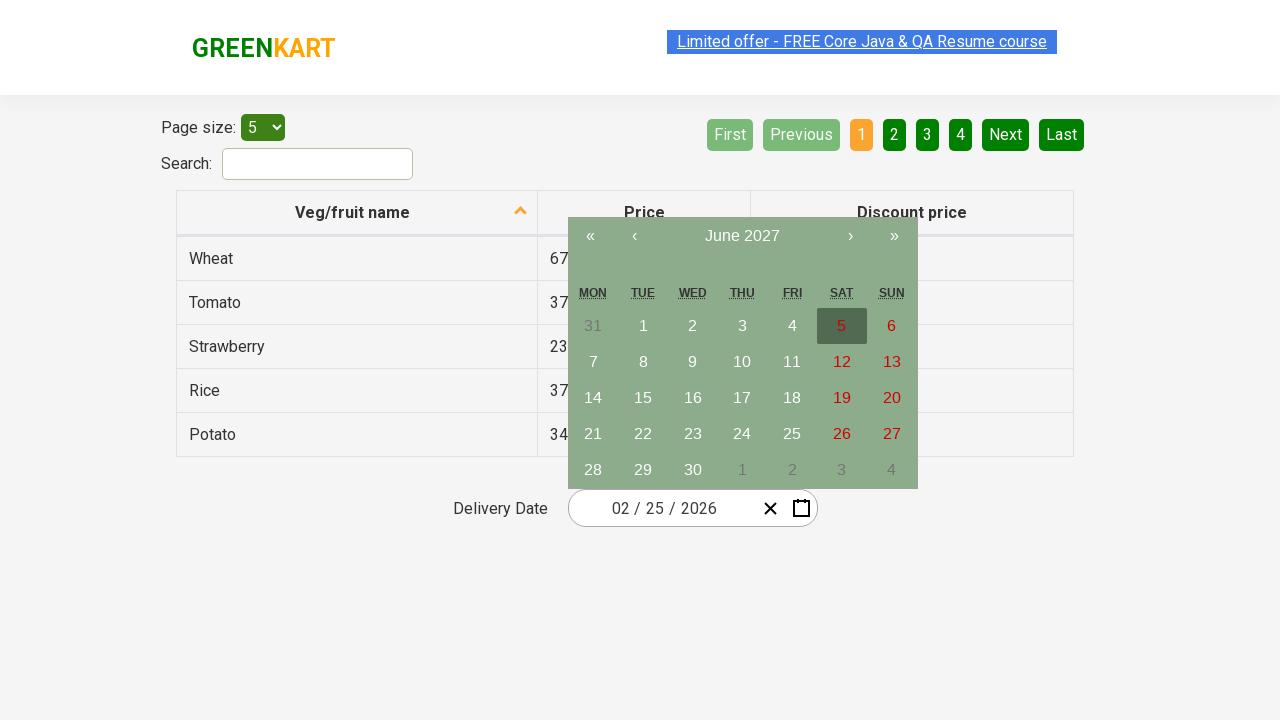

Selected date 15 from calendar at (643, 398) on //abbr[text()='15']
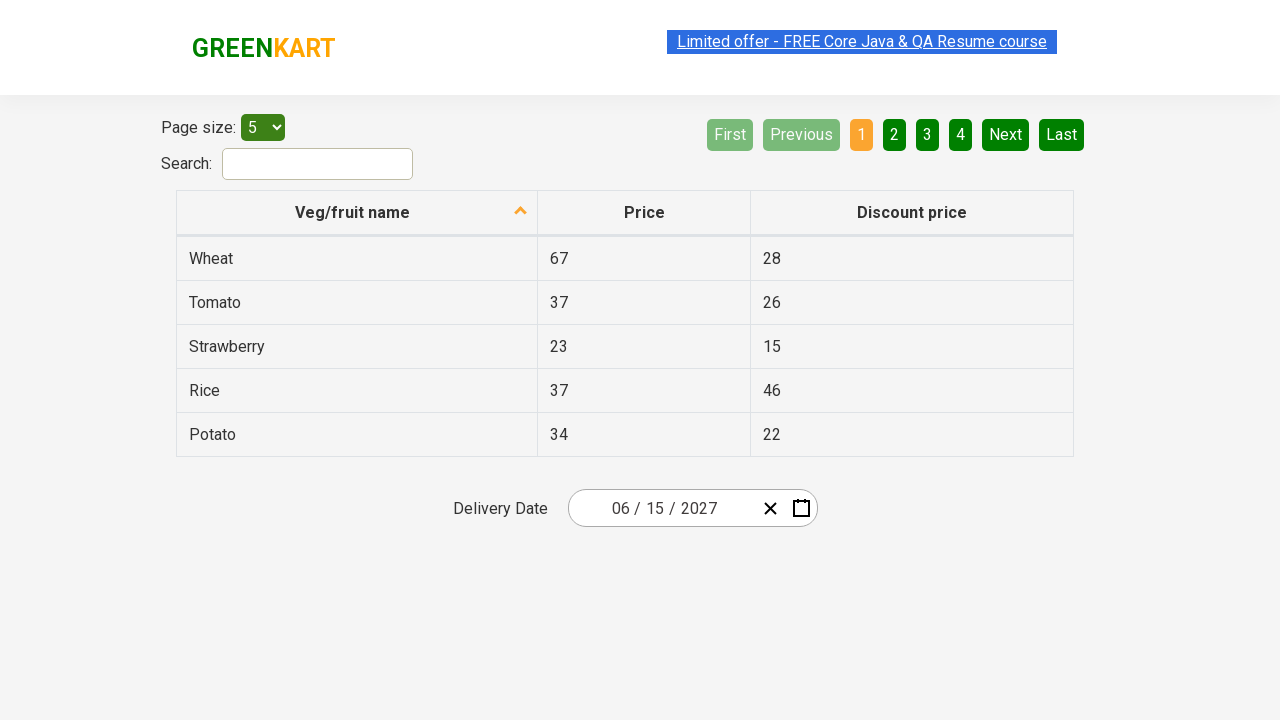

Retrieved all date input fields for validation
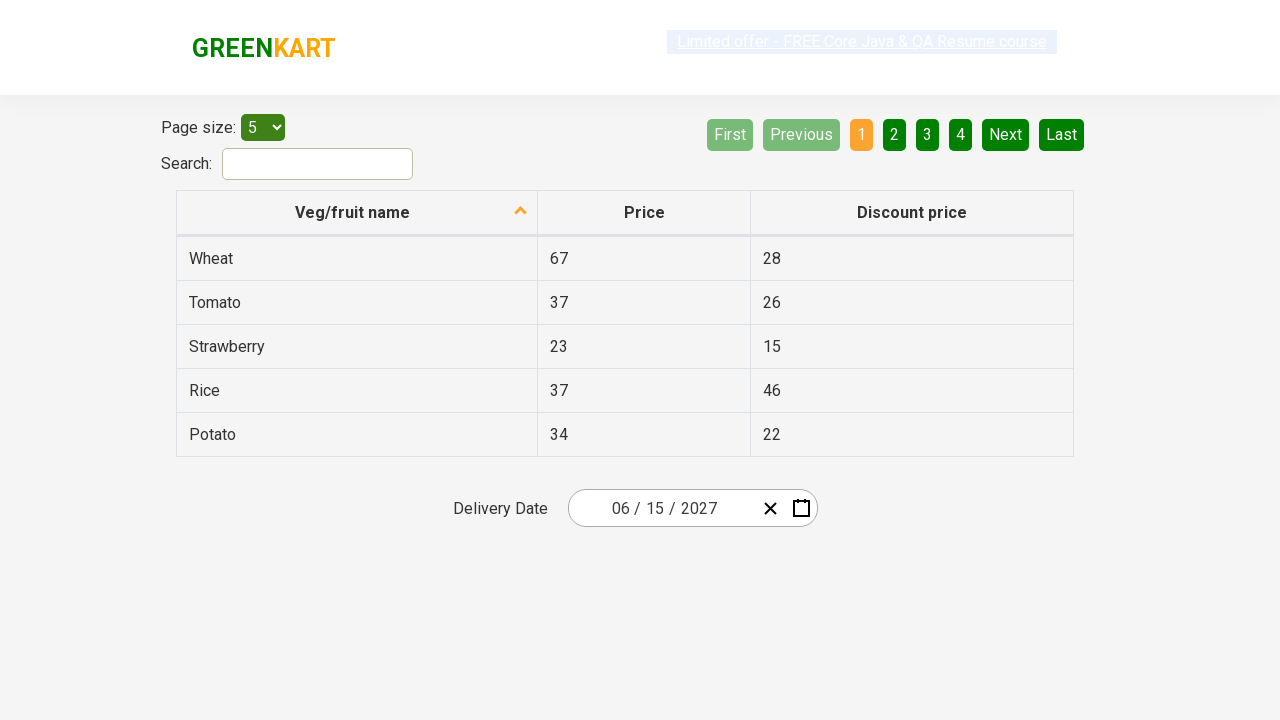

Validated input field 0: expected '6', got '6'
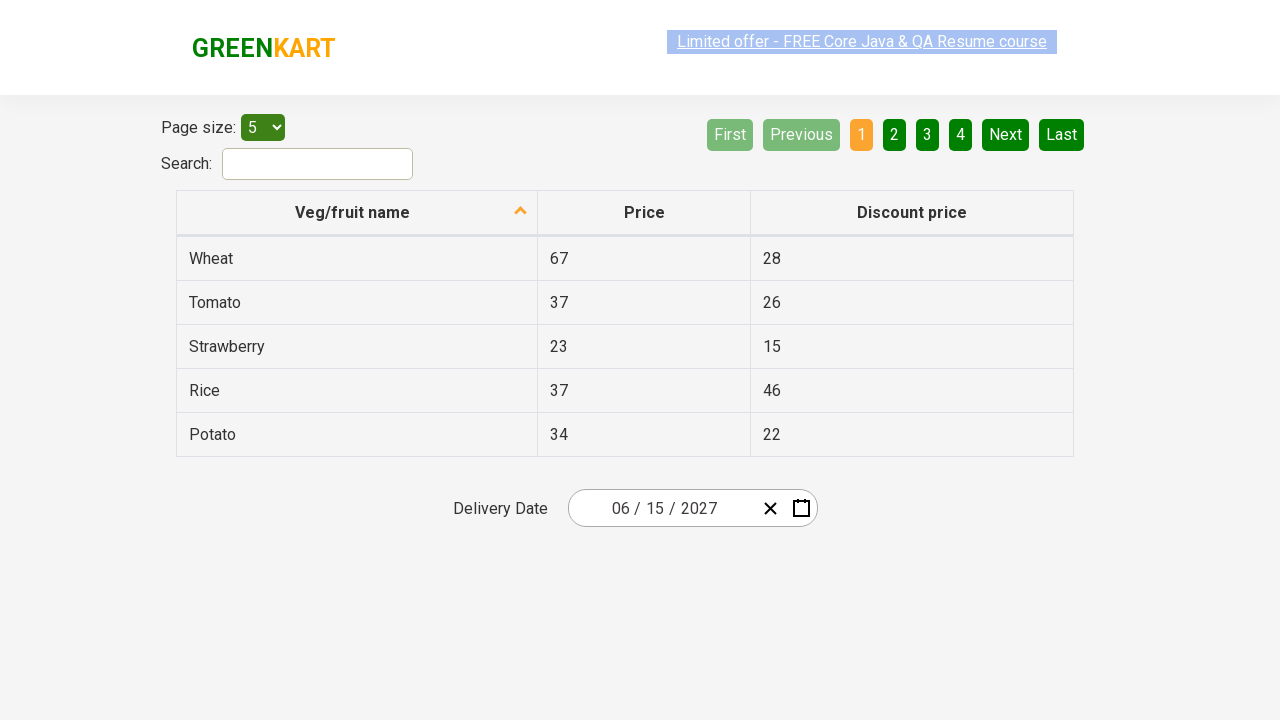

Validated input field 1: expected '15', got '15'
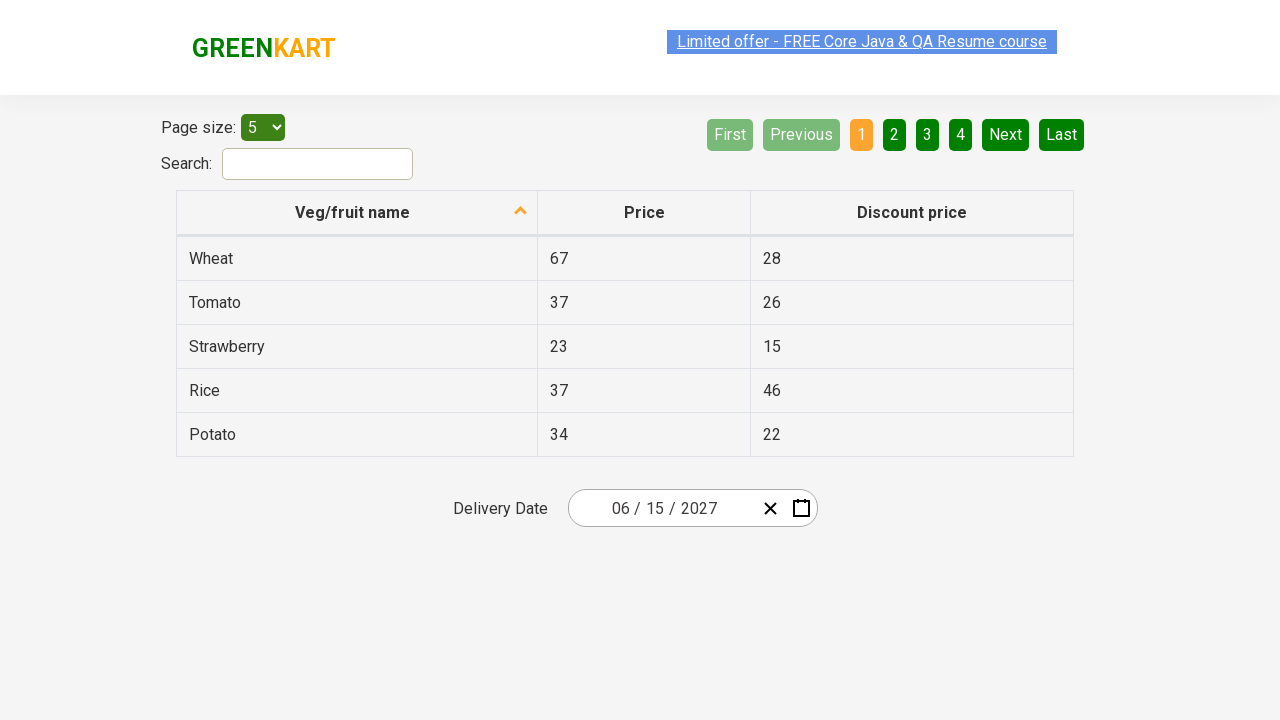

Validated input field 2: expected '2027', got '2027'
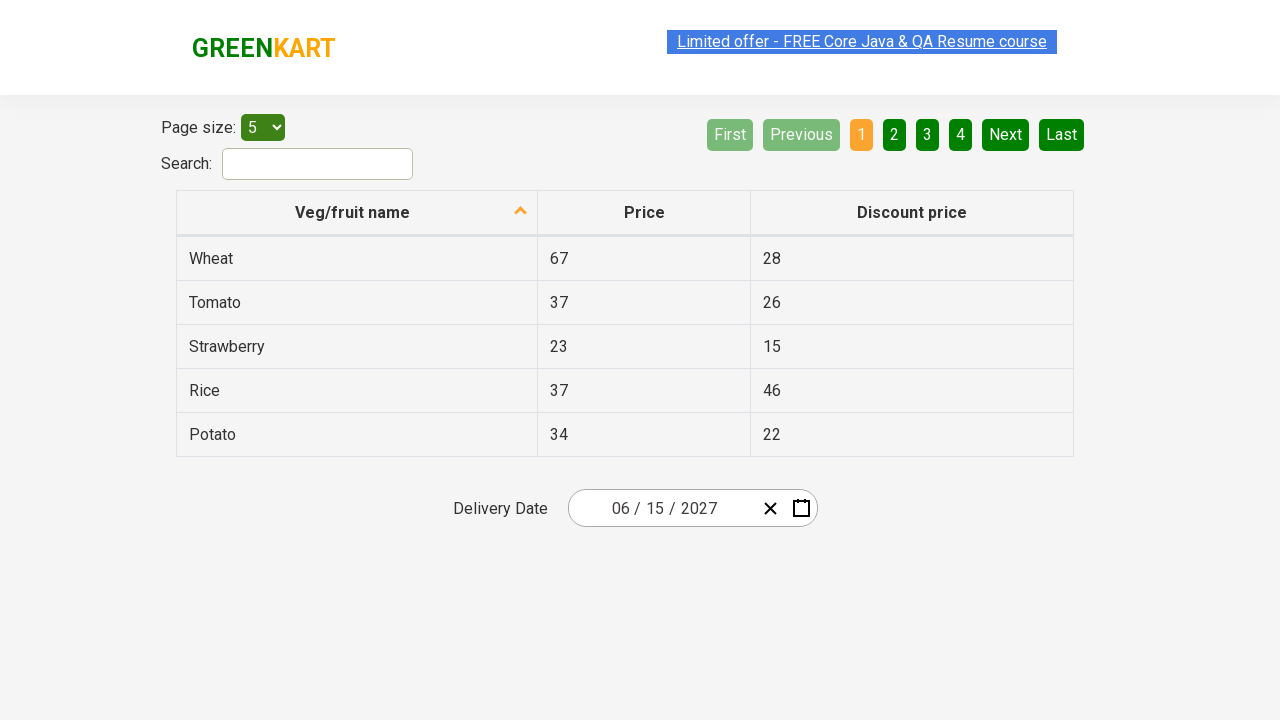

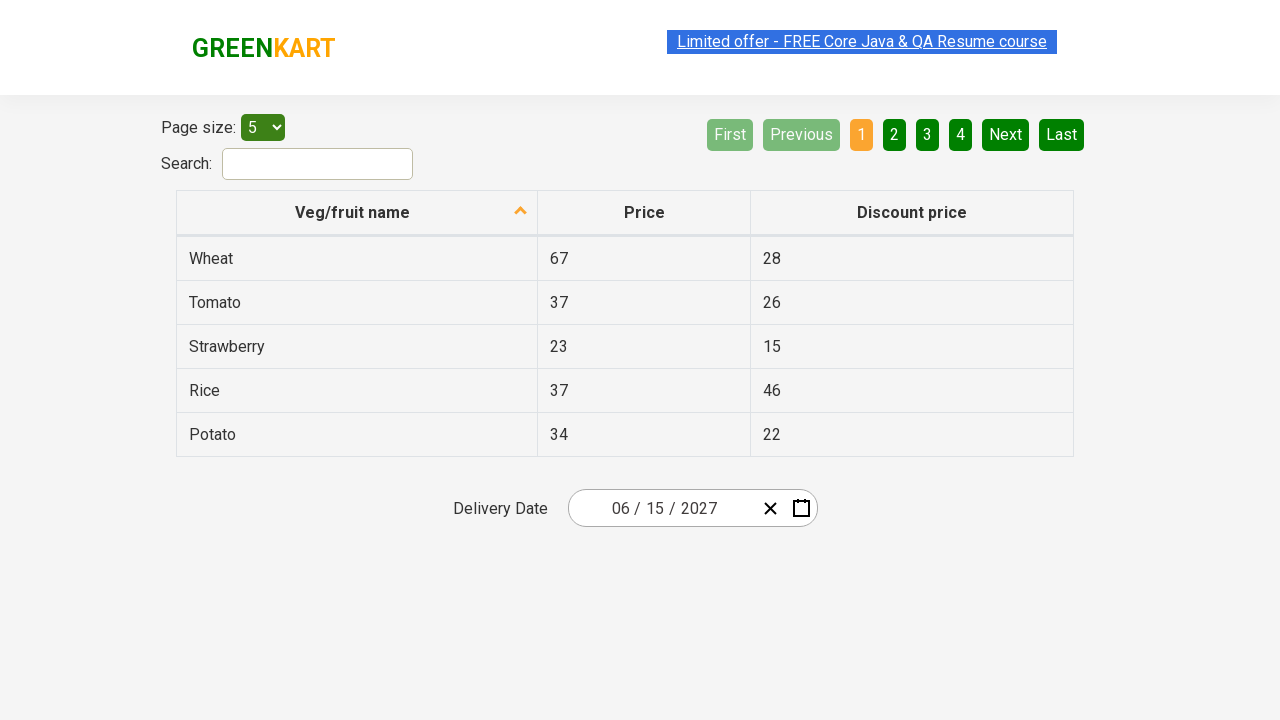